Tests that the todo counter displays the current number of items as they are added

Starting URL: https://demo.playwright.dev/todomvc

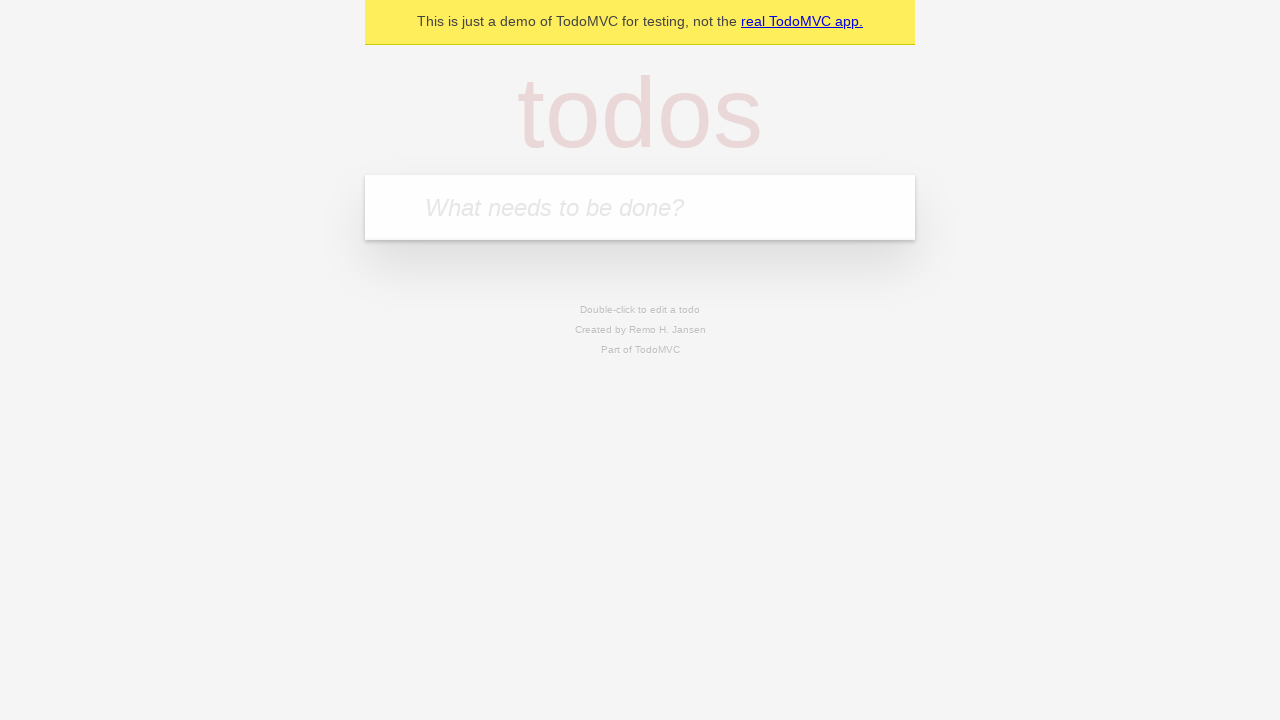

Filled todo input with 'buy some cheese' on internal:attr=[placeholder="What needs to be done?"i]
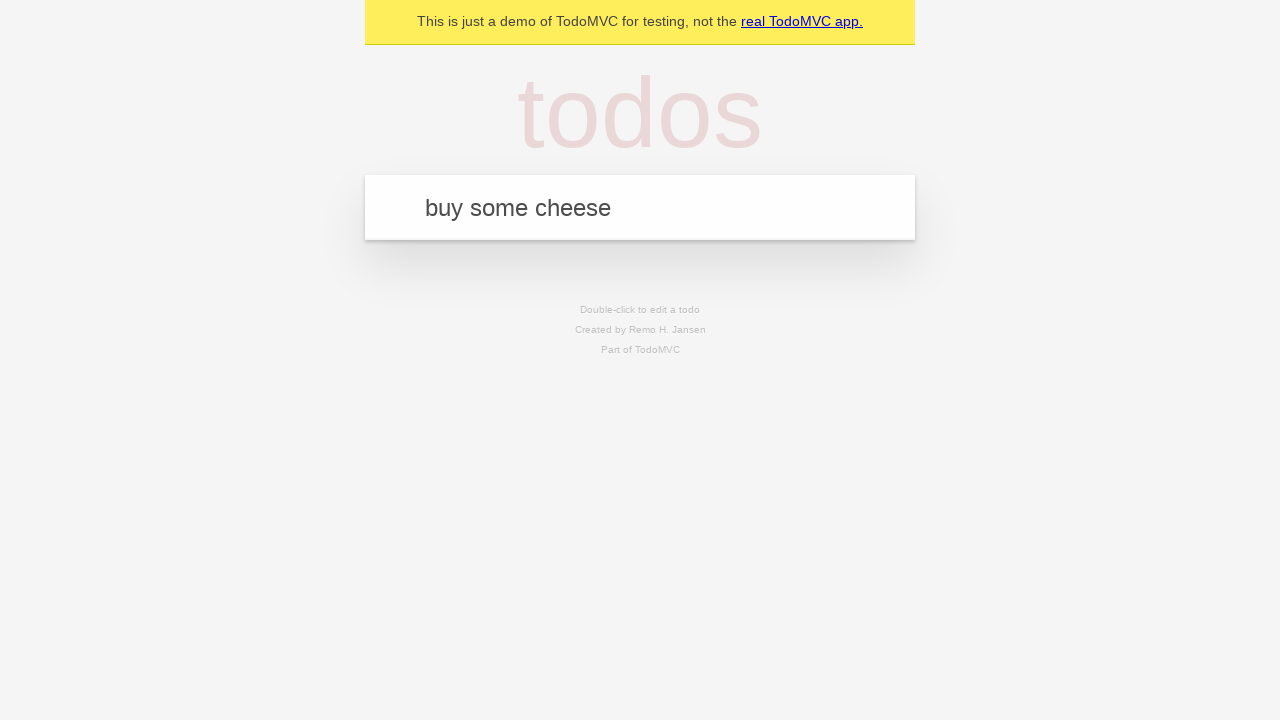

Pressed Enter to add first todo item on internal:attr=[placeholder="What needs to be done?"i]
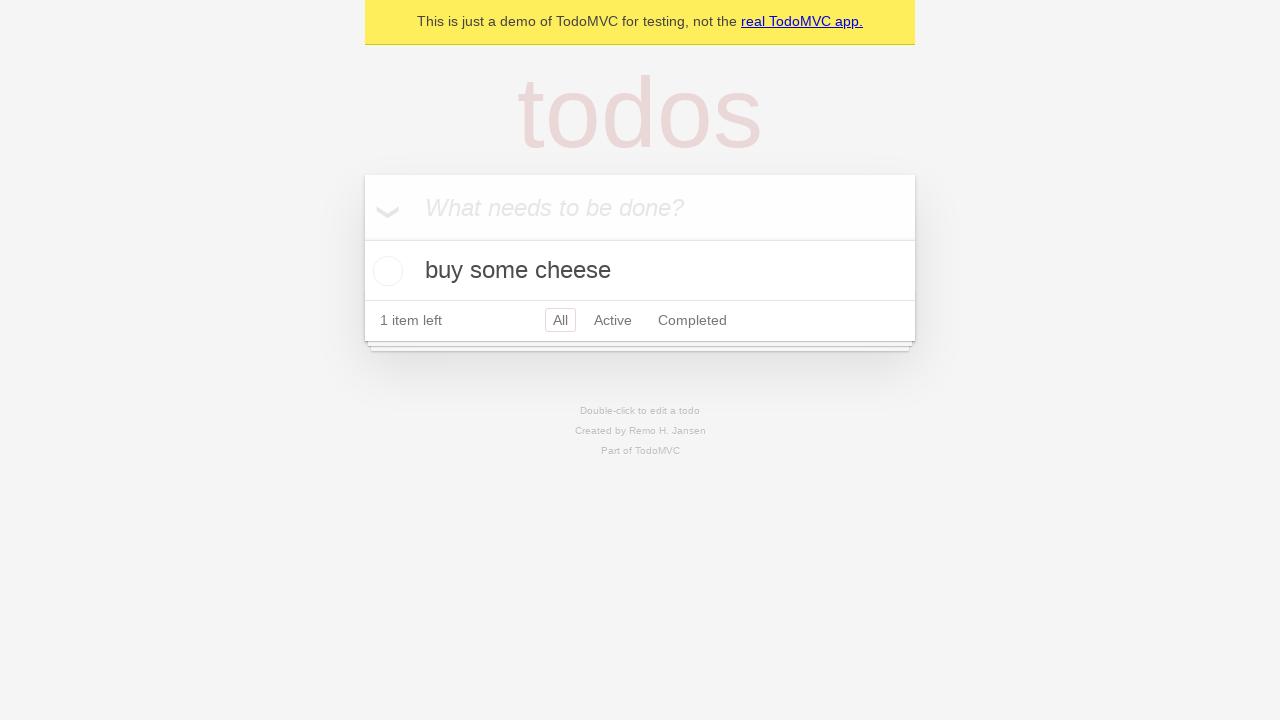

Verified todo counter is visible showing 1 item
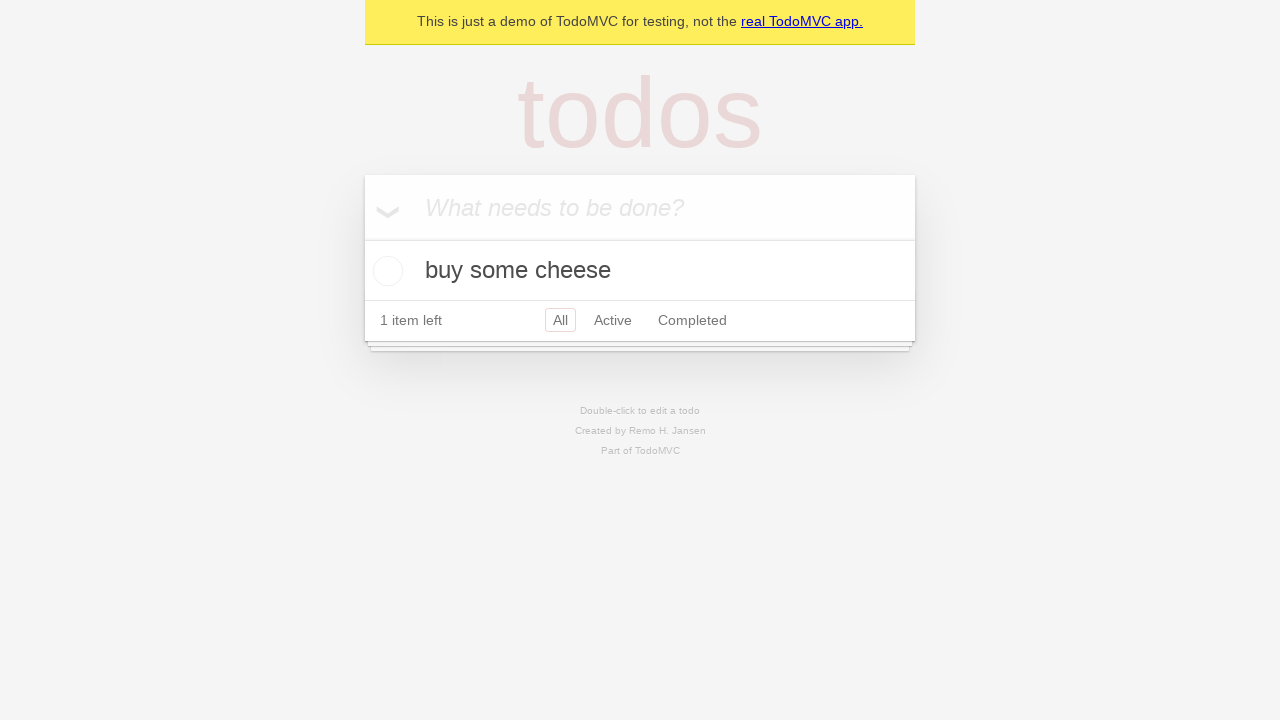

Filled todo input with 'feed the cat' on internal:attr=[placeholder="What needs to be done?"i]
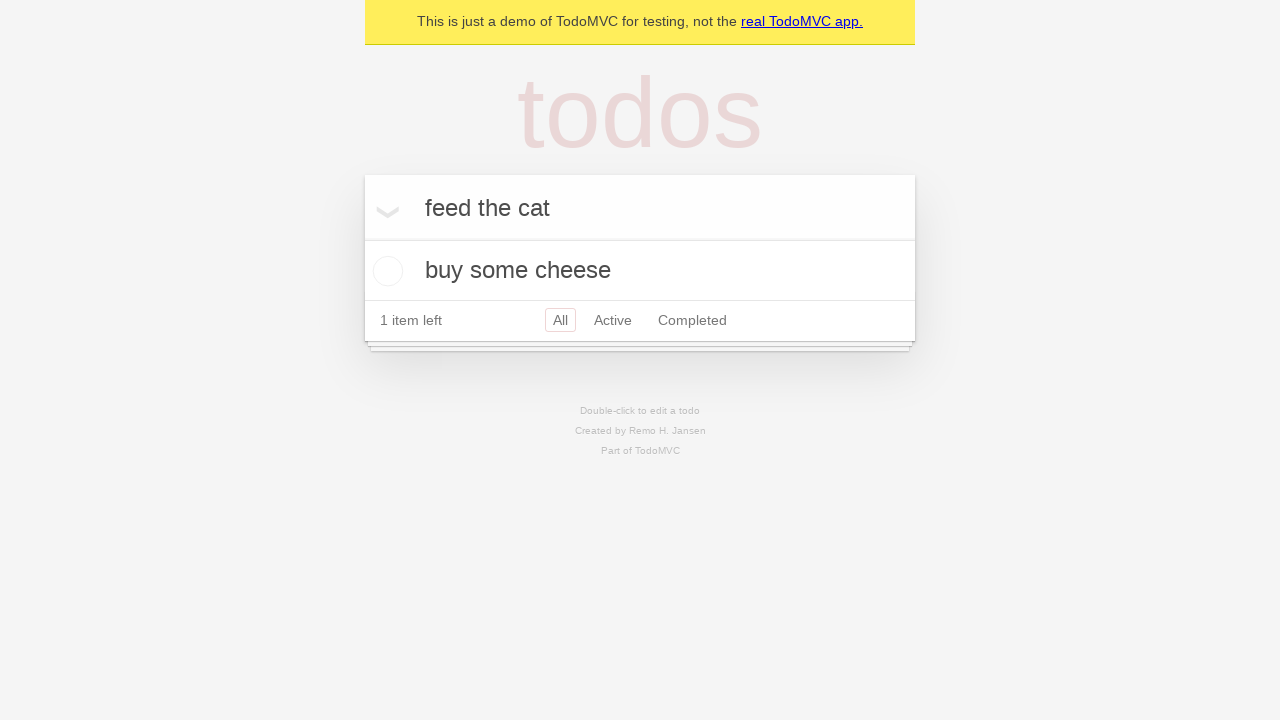

Pressed Enter to add second todo item on internal:attr=[placeholder="What needs to be done?"i]
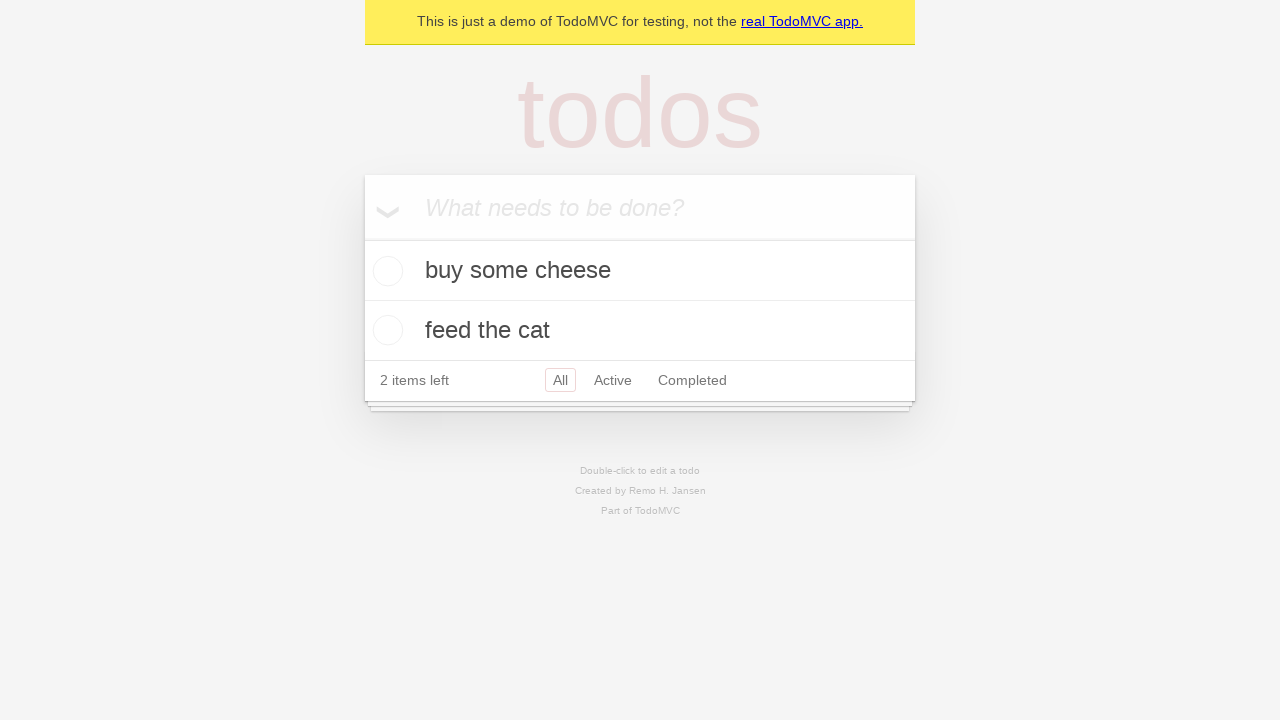

Verified todo counter now displays 2 items left
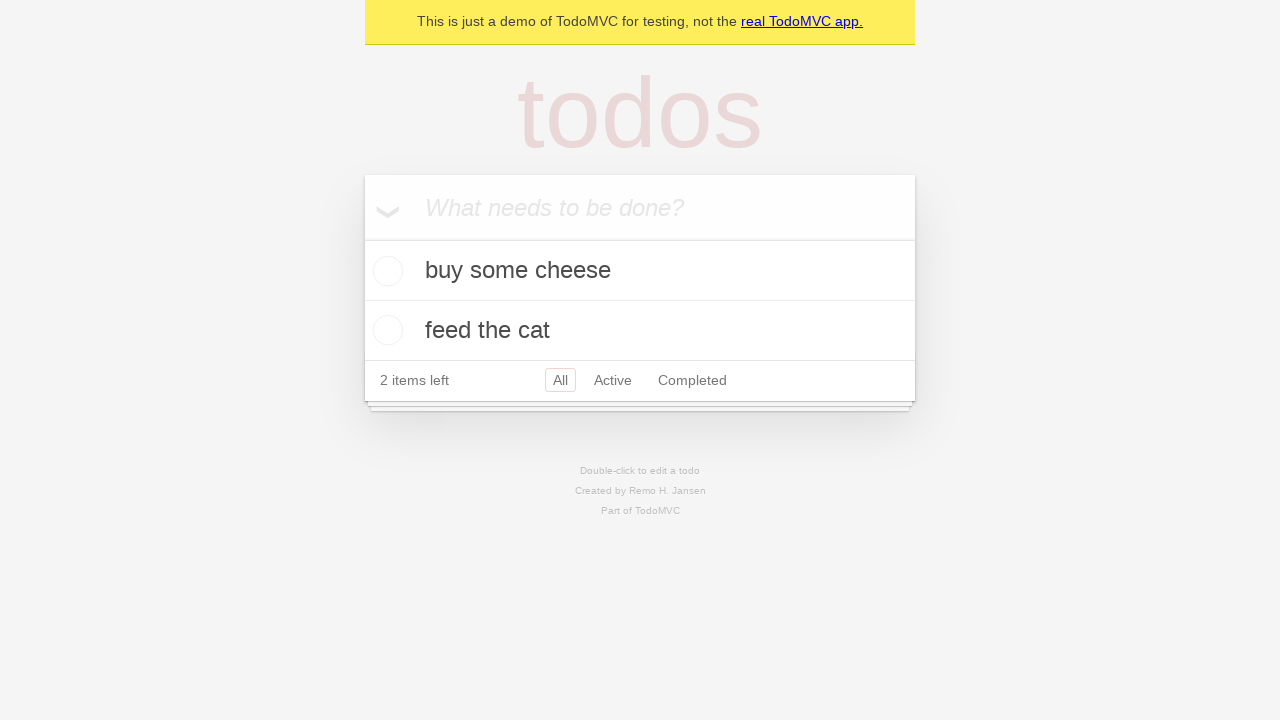

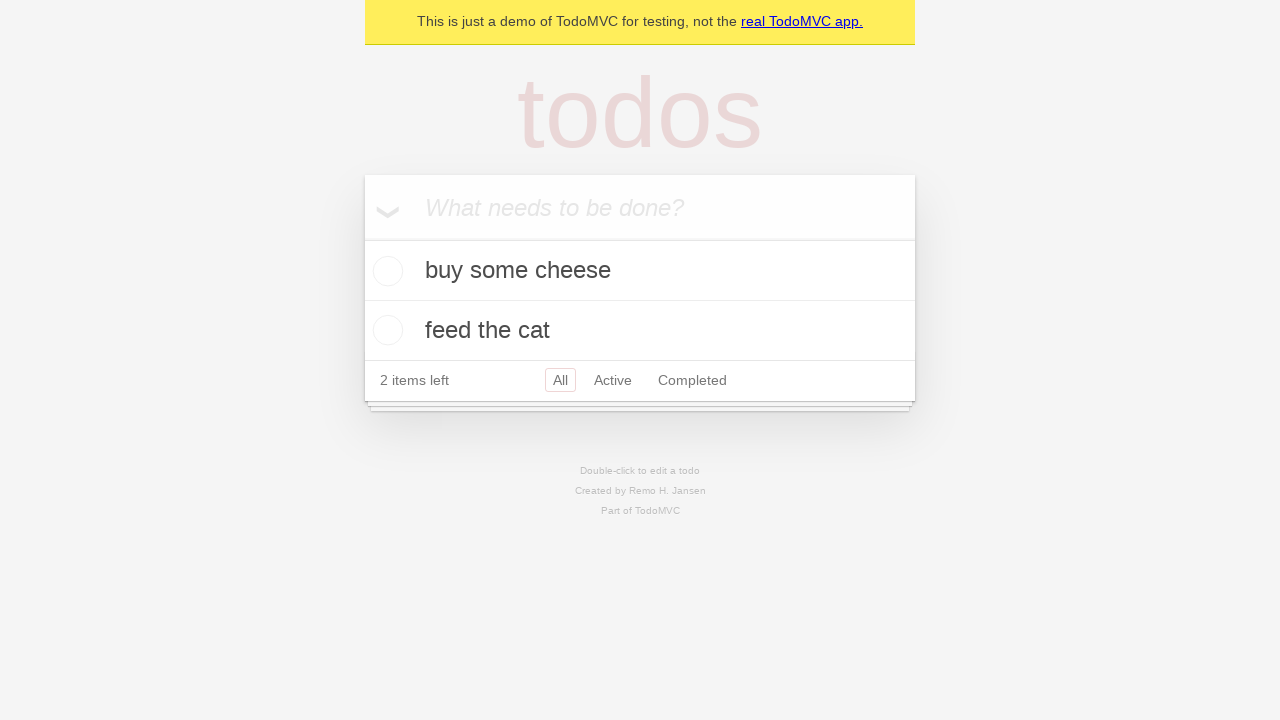